Navigates to Apple website, clicks on iPhone link, and verifies that links are present on the page

Starting URL: https://www.apple.com

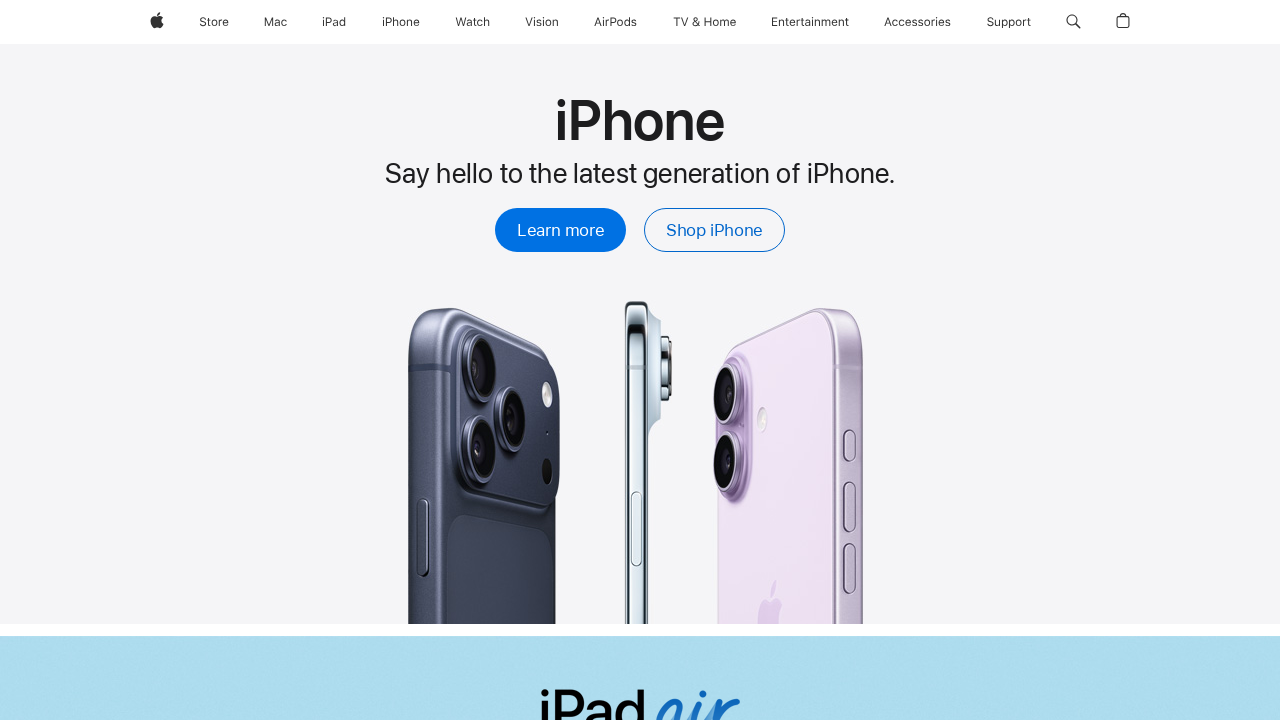

Clicked on iPhone link at (401, 22) on xpath=//span[.='iPhone']/..
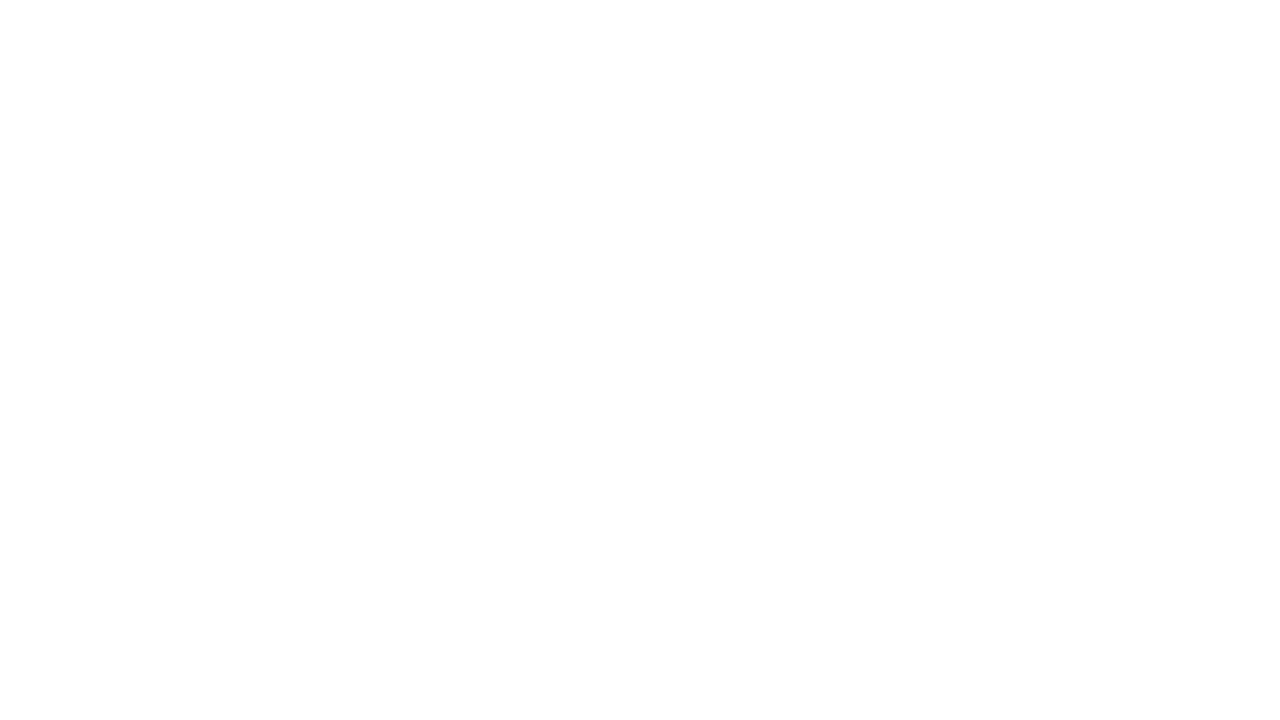

Waited for page to load (networkidle)
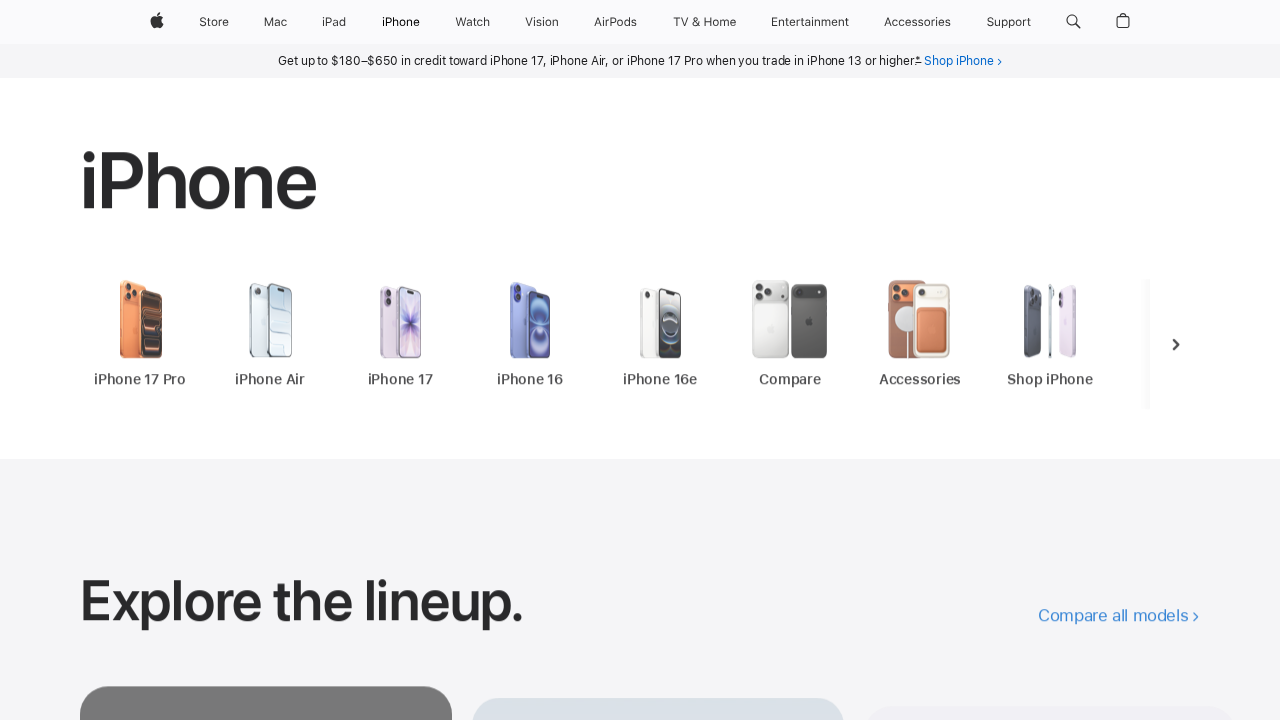

Verified that links are present on the page
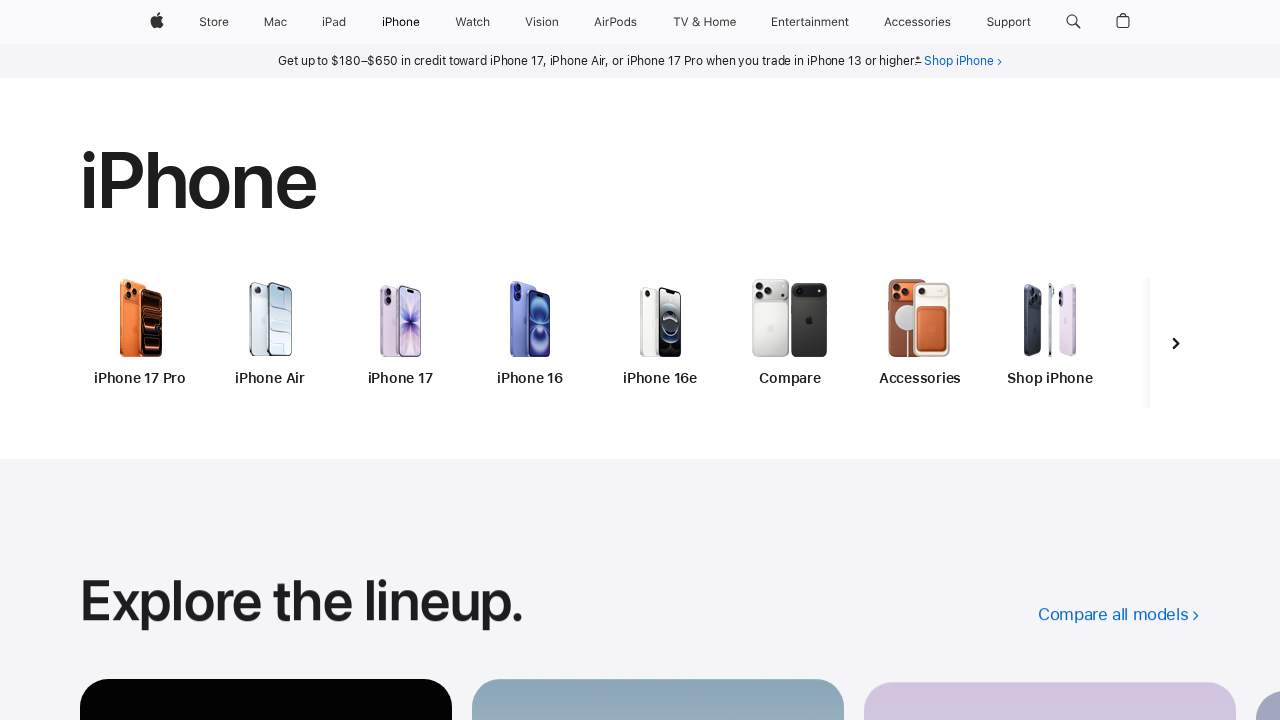

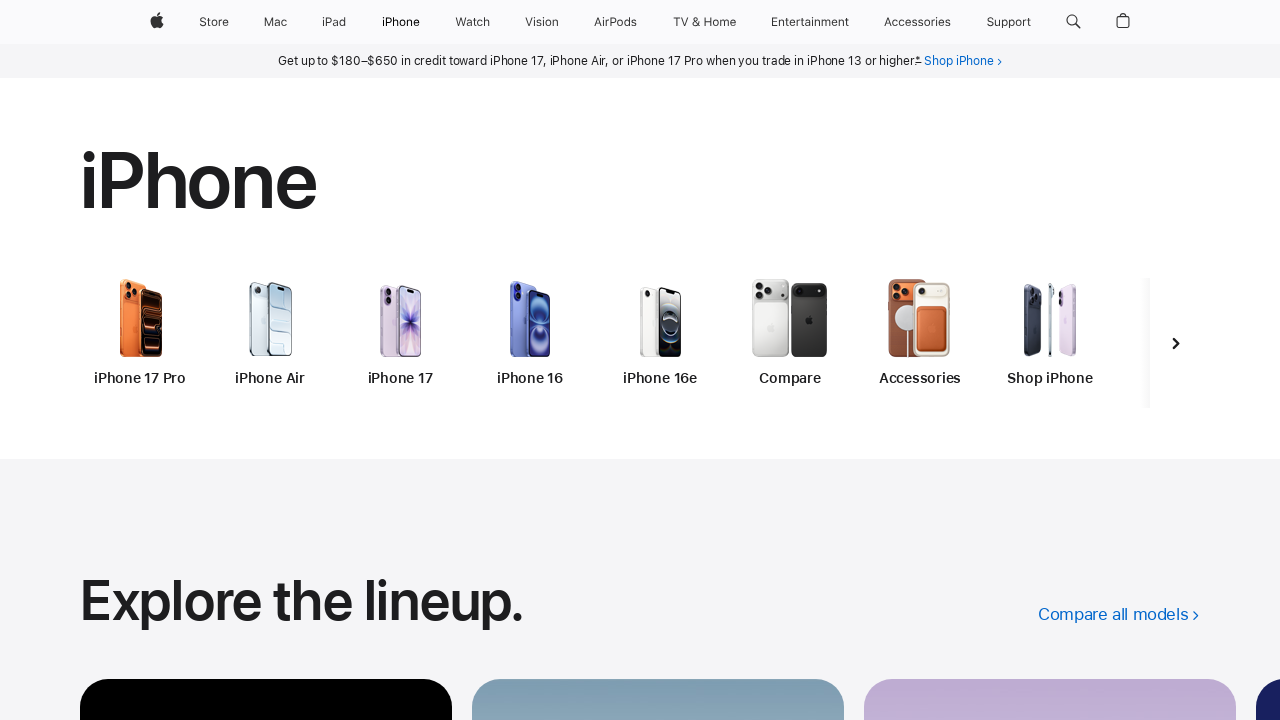